Tests iframe handling by switching to a frame and entering text into an input field within the frame

Starting URL: https://demo.automationtesting.in/Frames.html

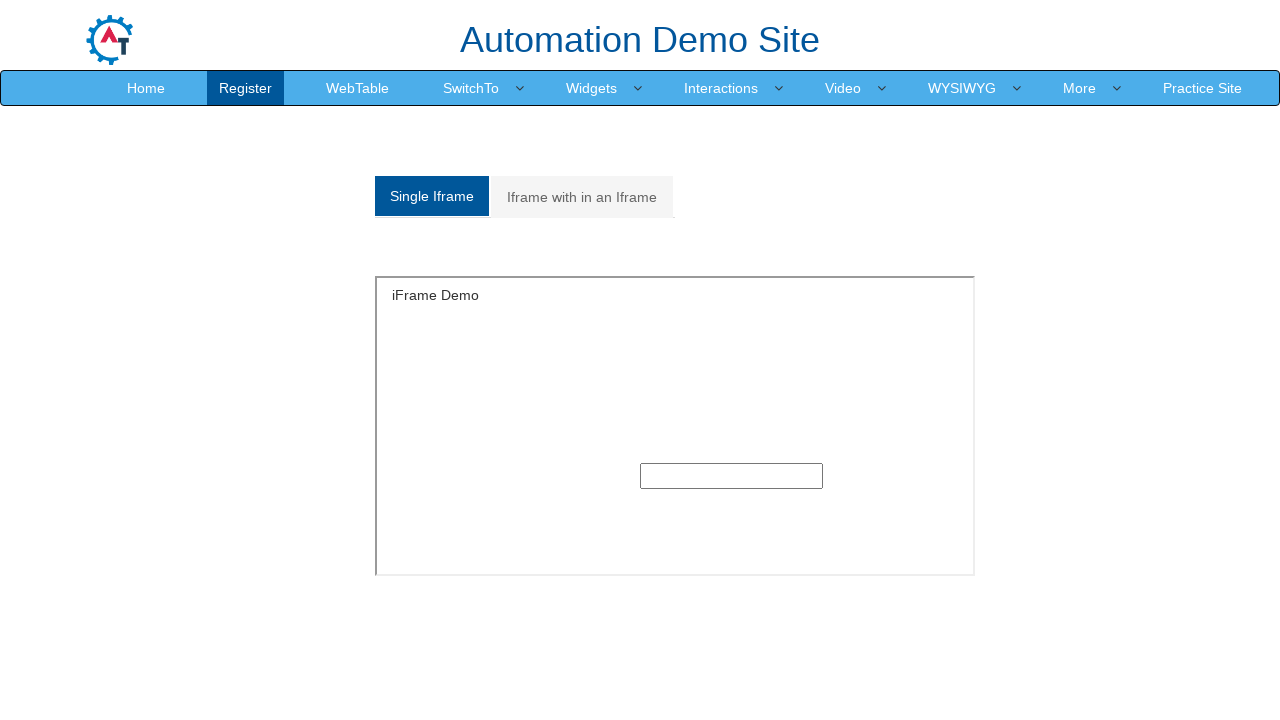

Navigated to Frames demo page
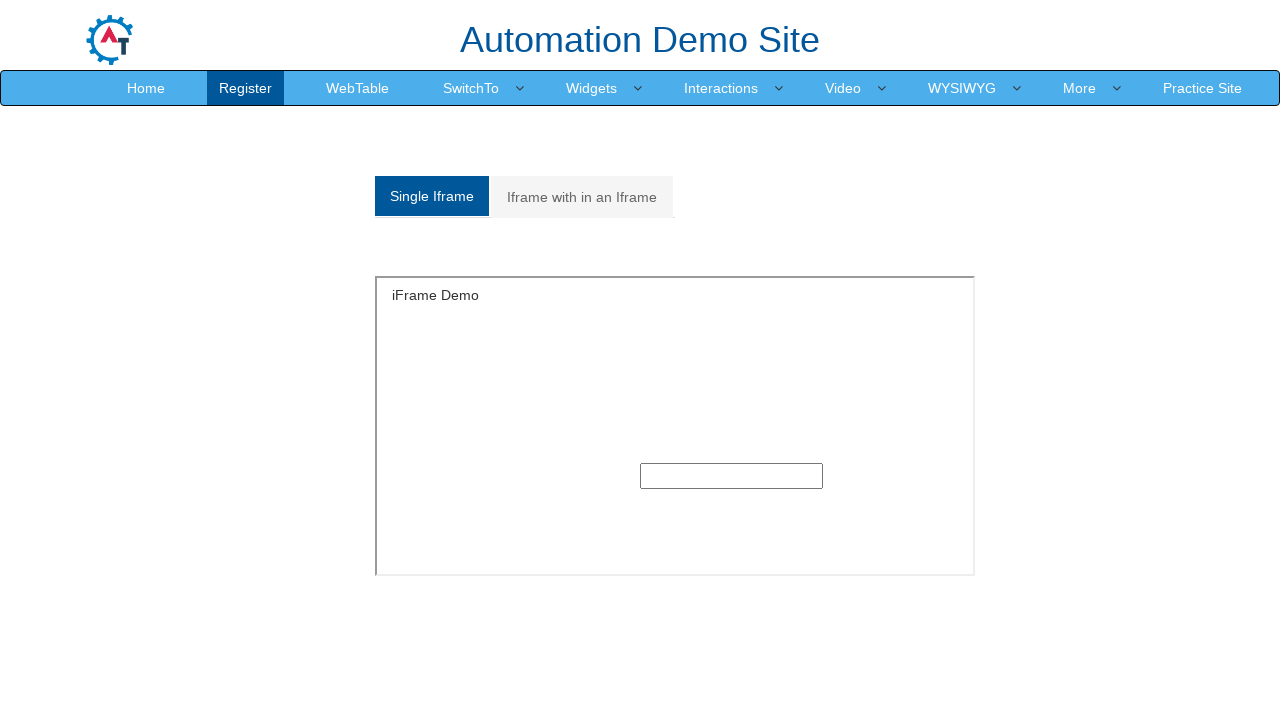

Located iframe with ID 'singleframe'
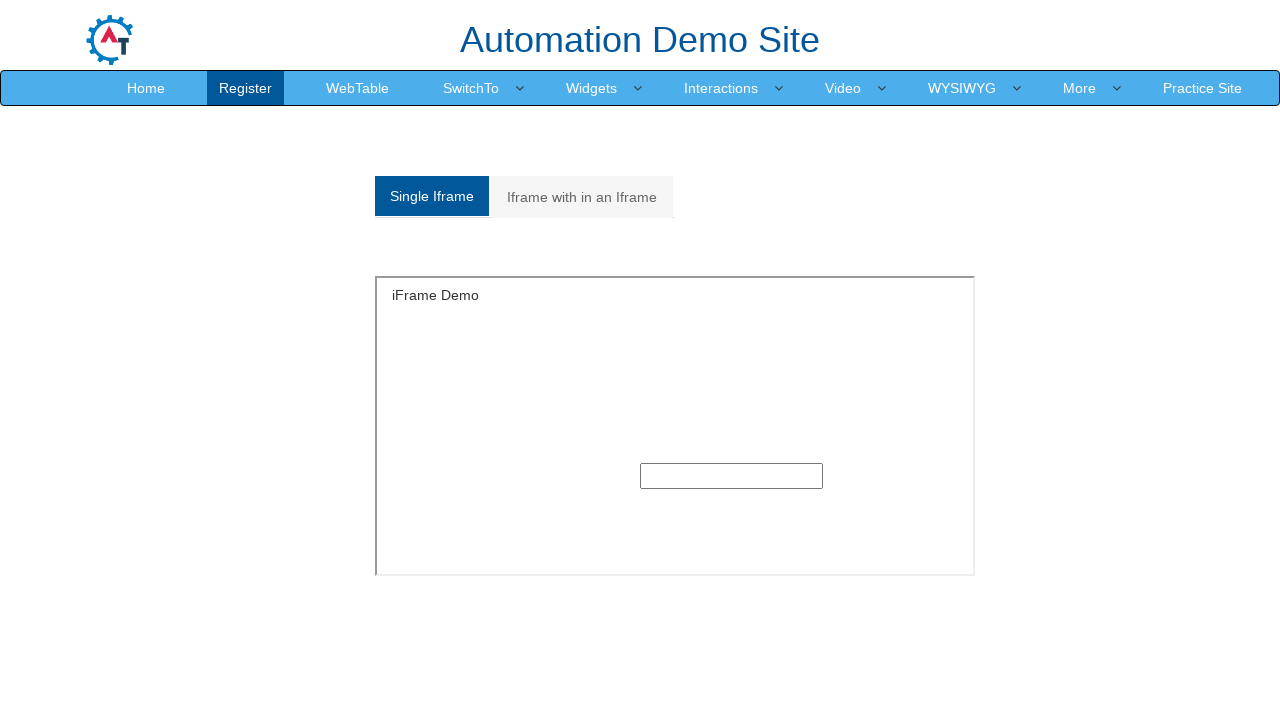

Filled input field within iframe with 'test' on #singleframe >> internal:control=enter-frame >> section input
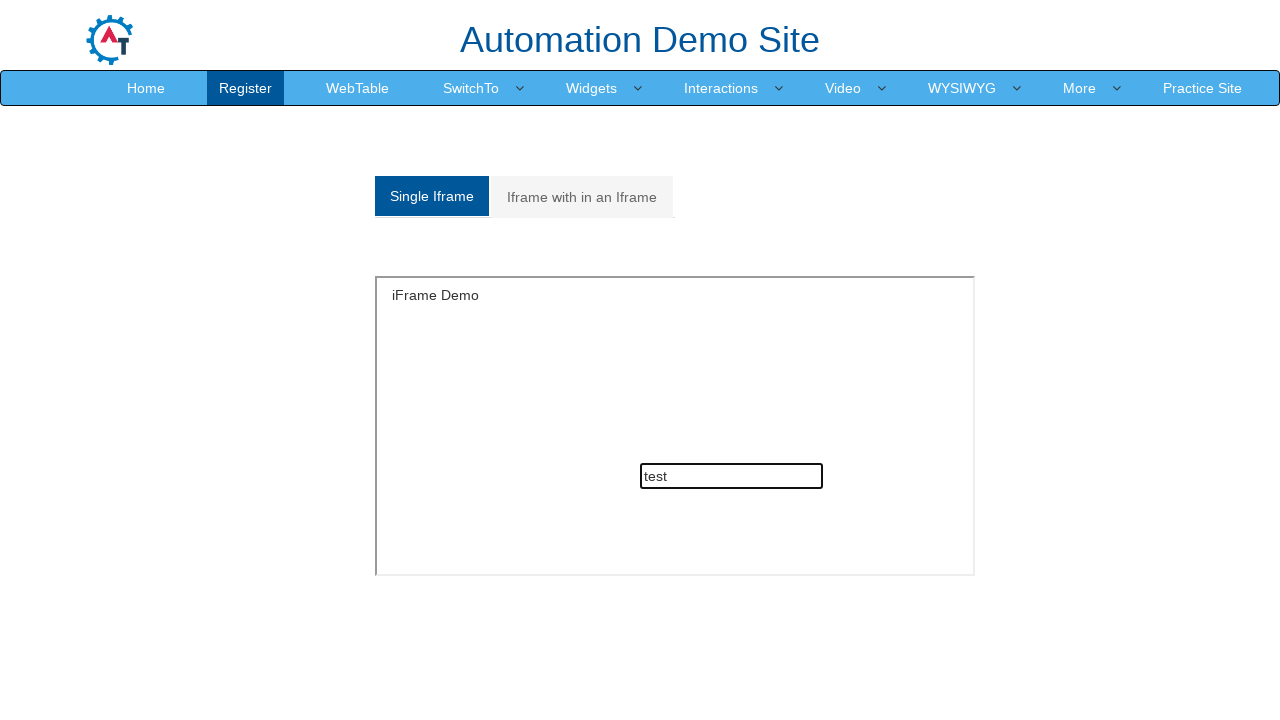

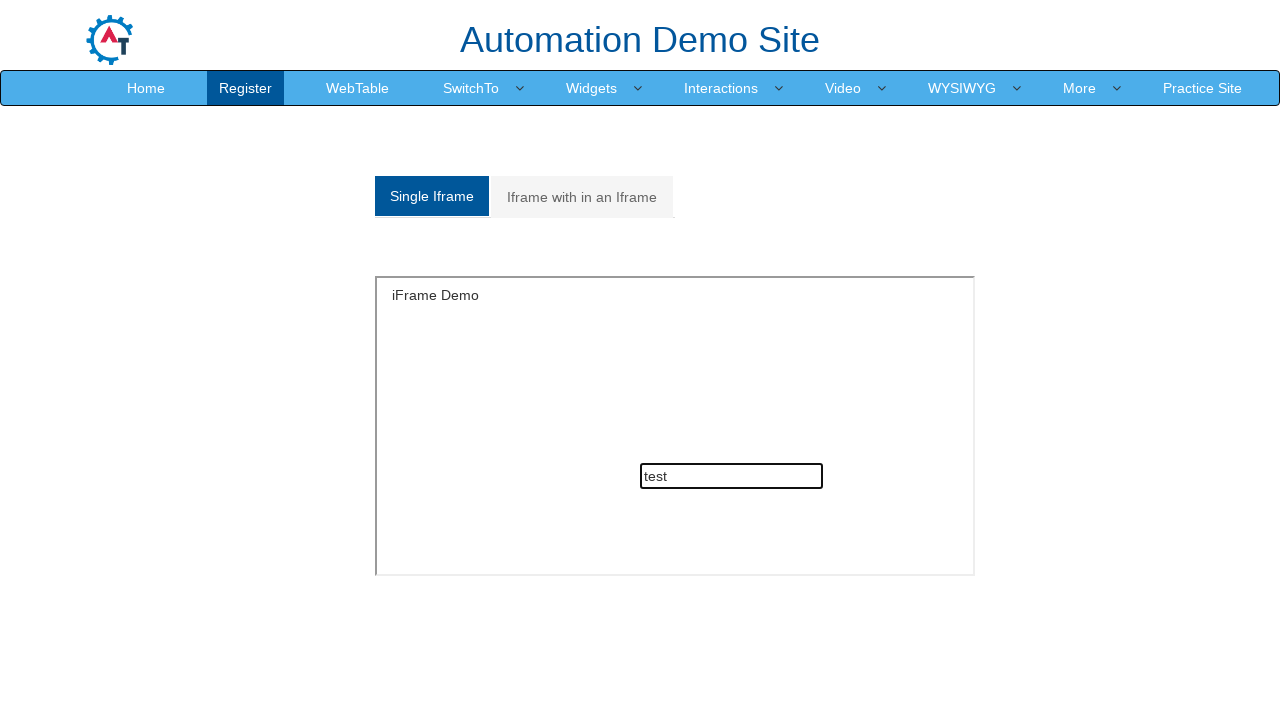